Navigates to MLB projections page and clicks on the download/CSV link to initiate a file download

Starting URL: https://www.dailyfantasyfuel.com/mlb/projections/

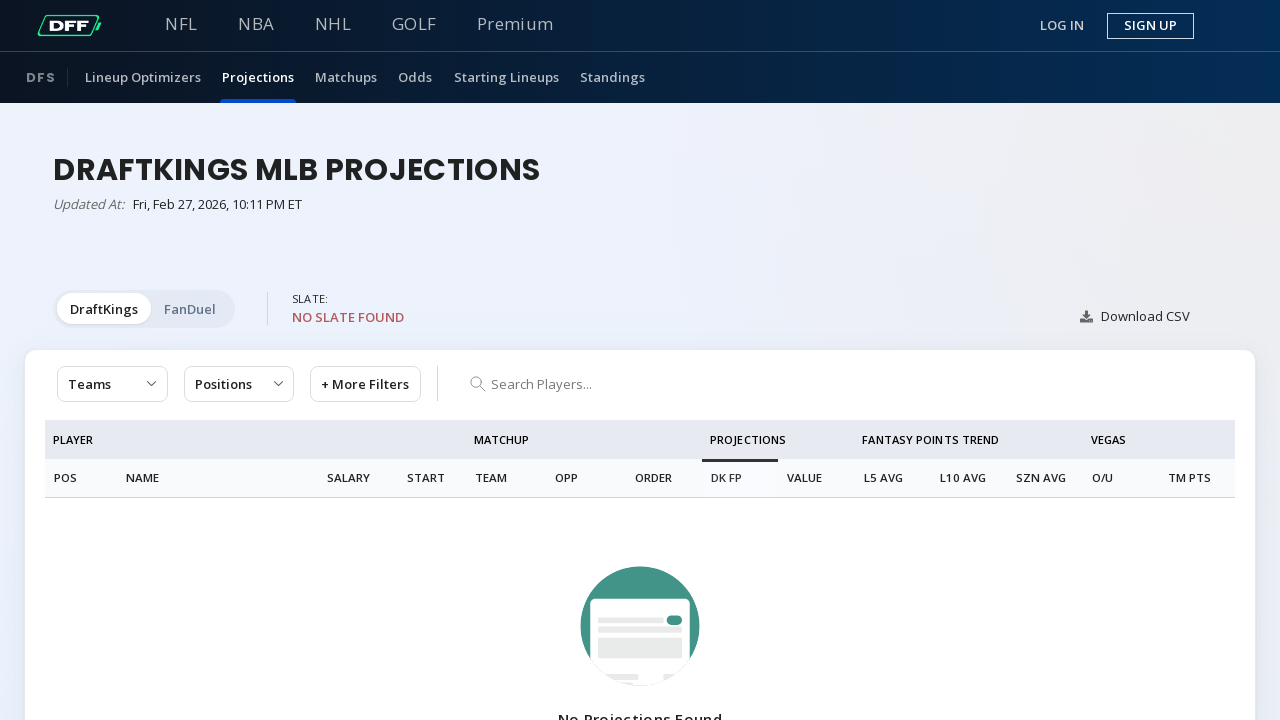

Navigated to MLB projections page
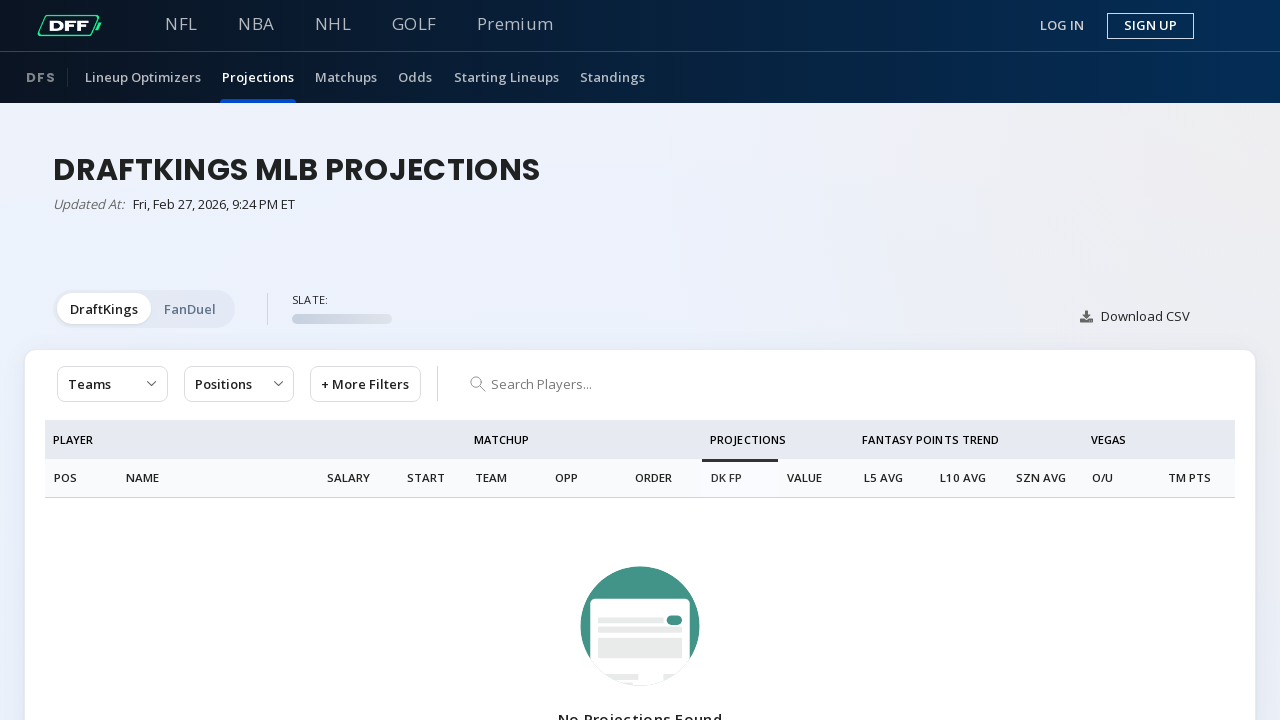

Clicked the download/CSV link to initiate file download at (1134, 316) on span.hov-underline
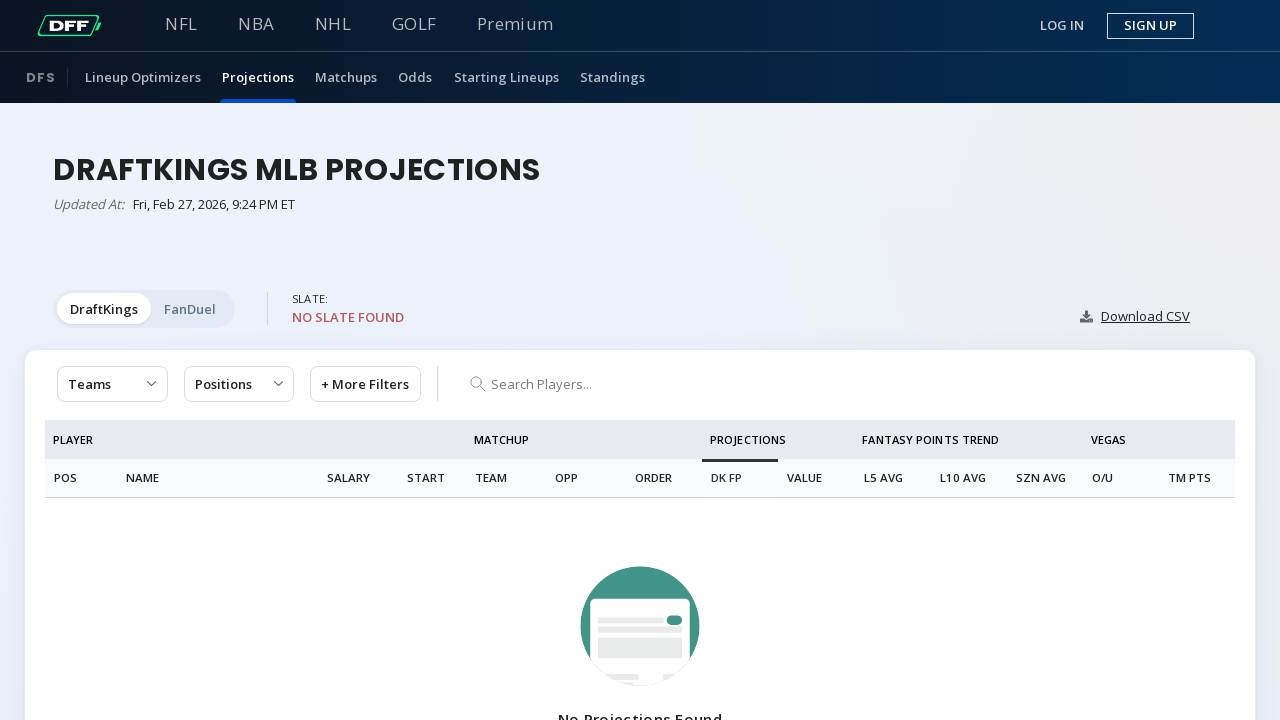

Waited 1 second for download to initiate
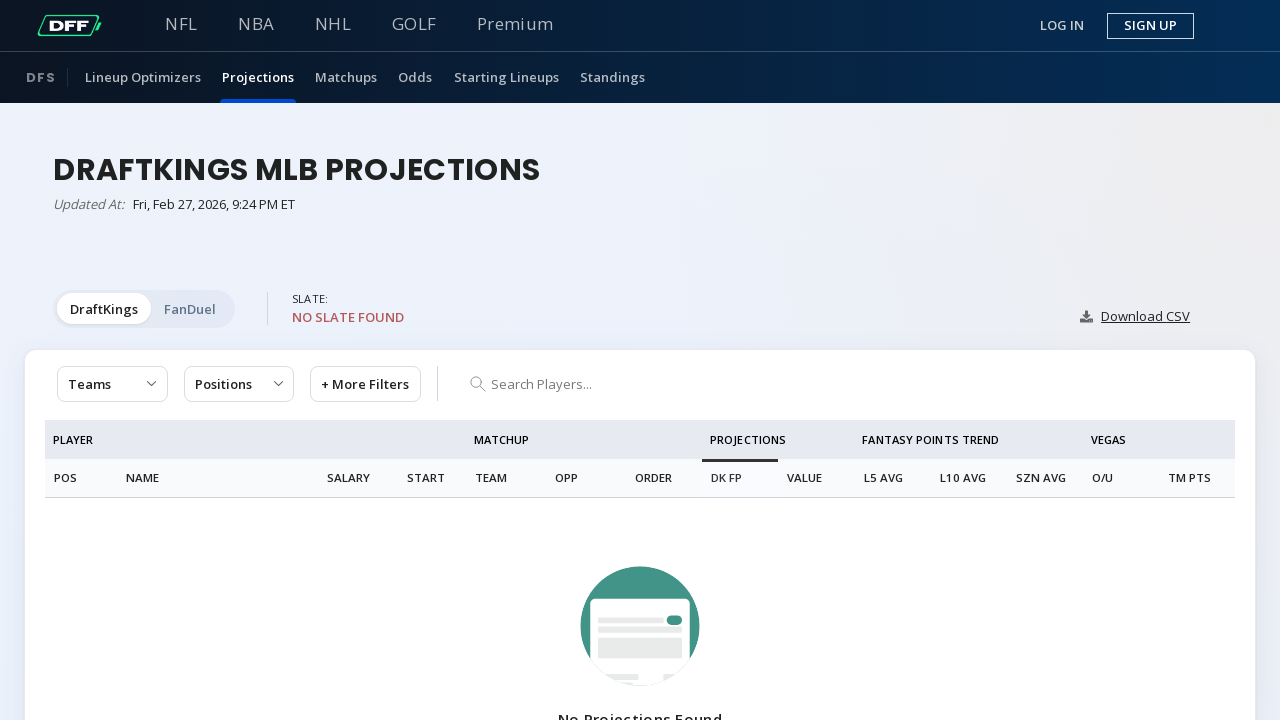

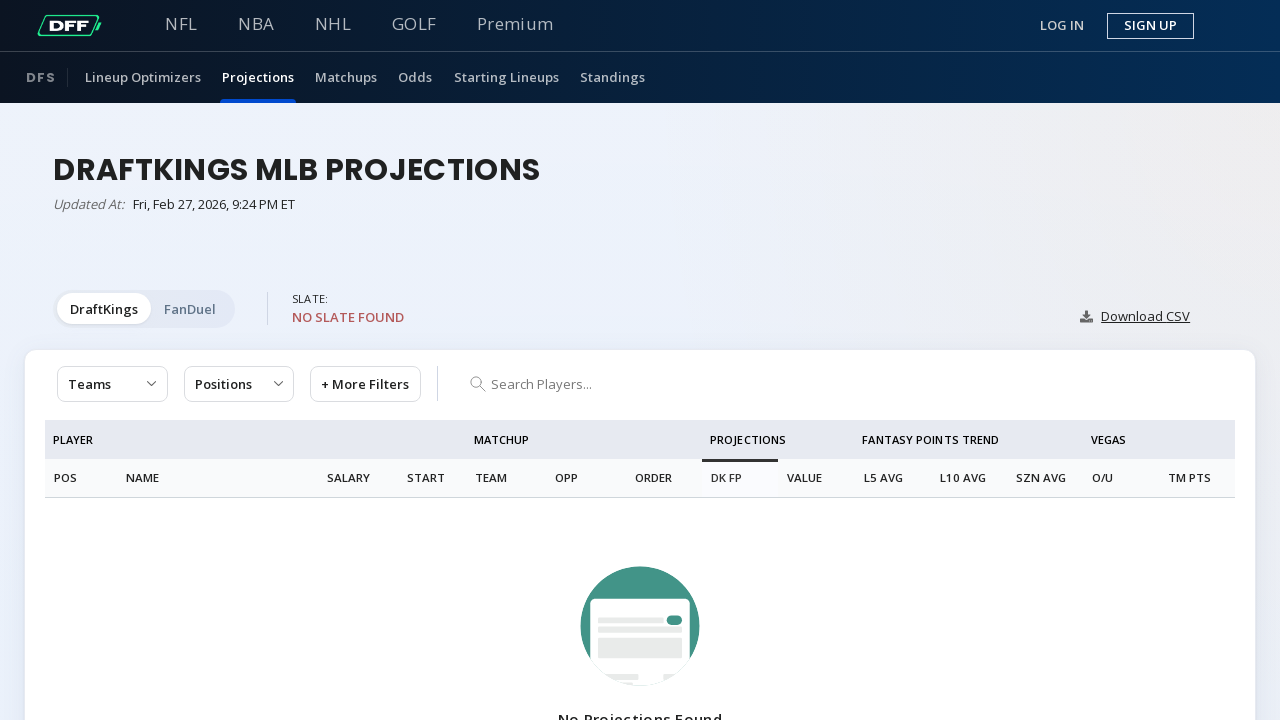